Tests form submission with valid data by filling first name, last name, email, and message fields, then verifying a success message appears

Starting URL: https://cac-tat.s3.eu-central-1.amazonaws.com/index.html

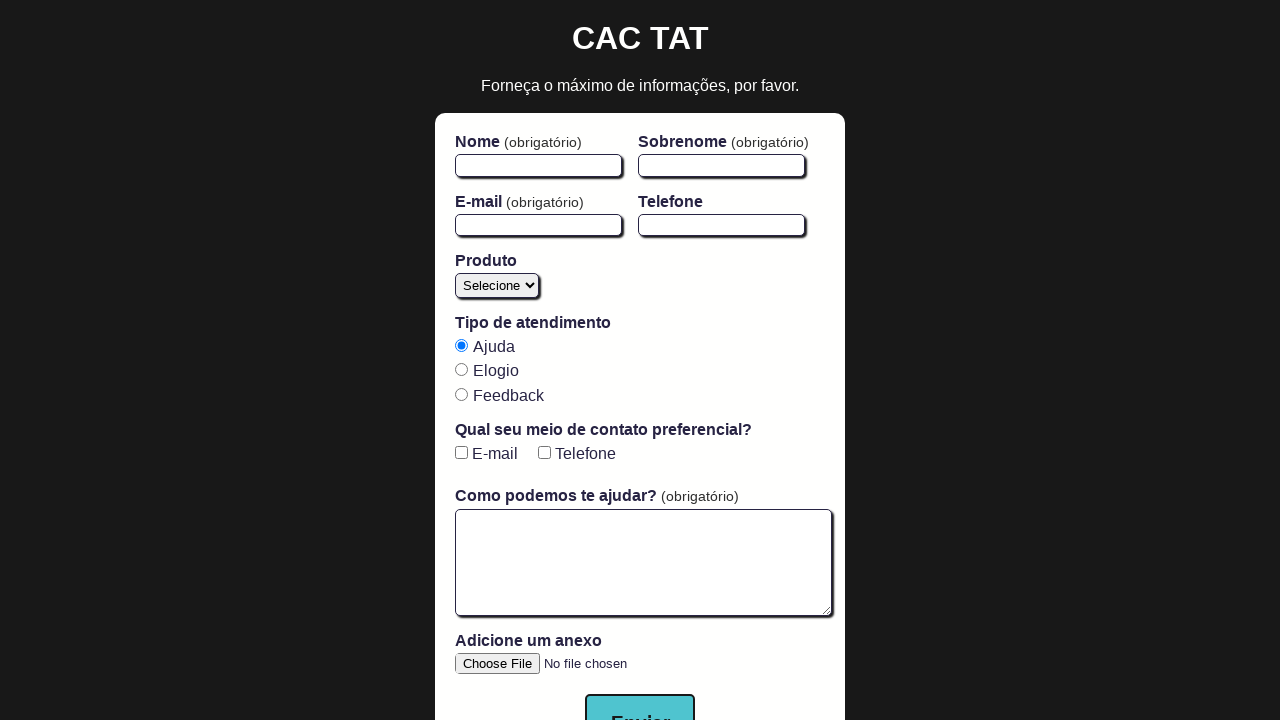

Navigated to form page
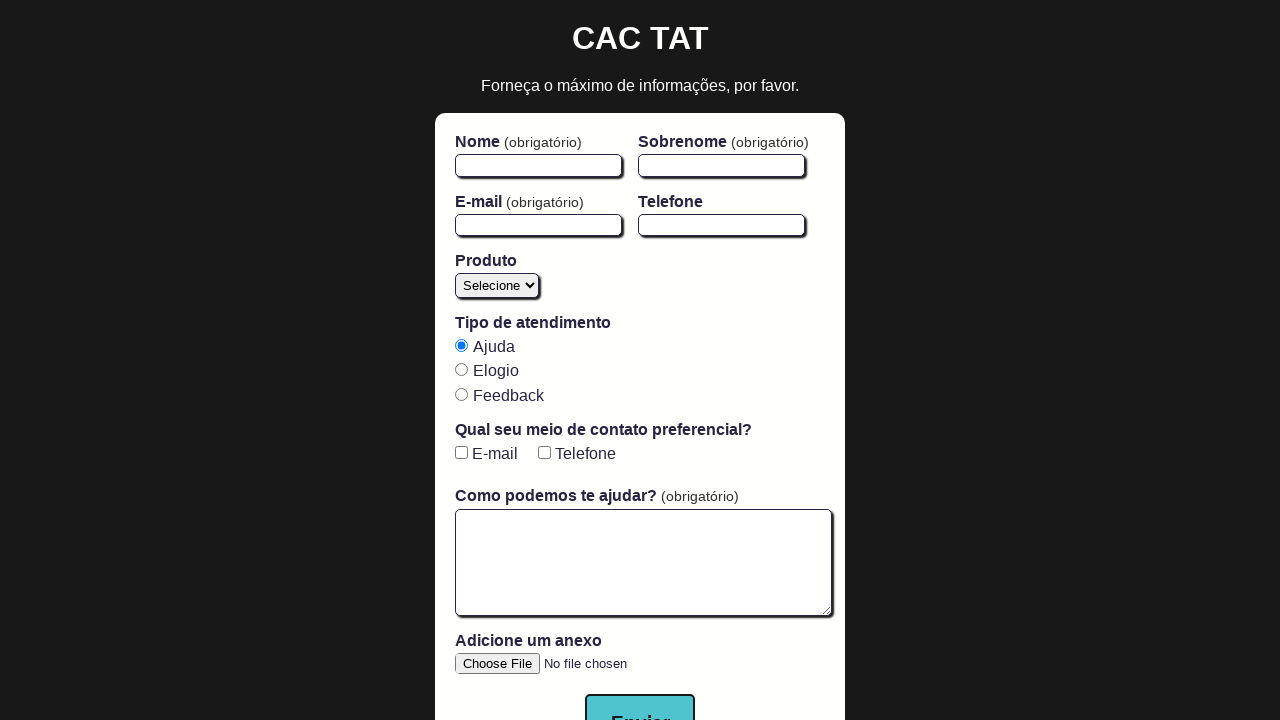

Filled first name field with 'John' on #firstName
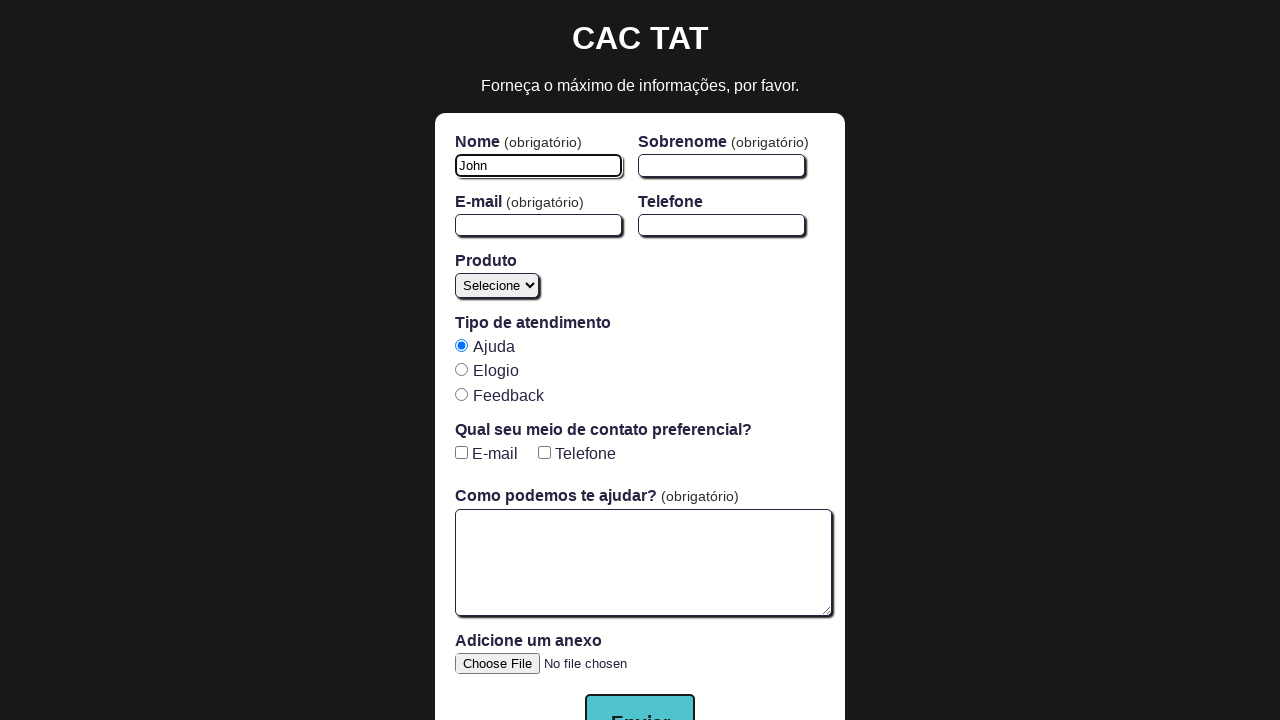

Filled last name field with 'Doe' on #lastName
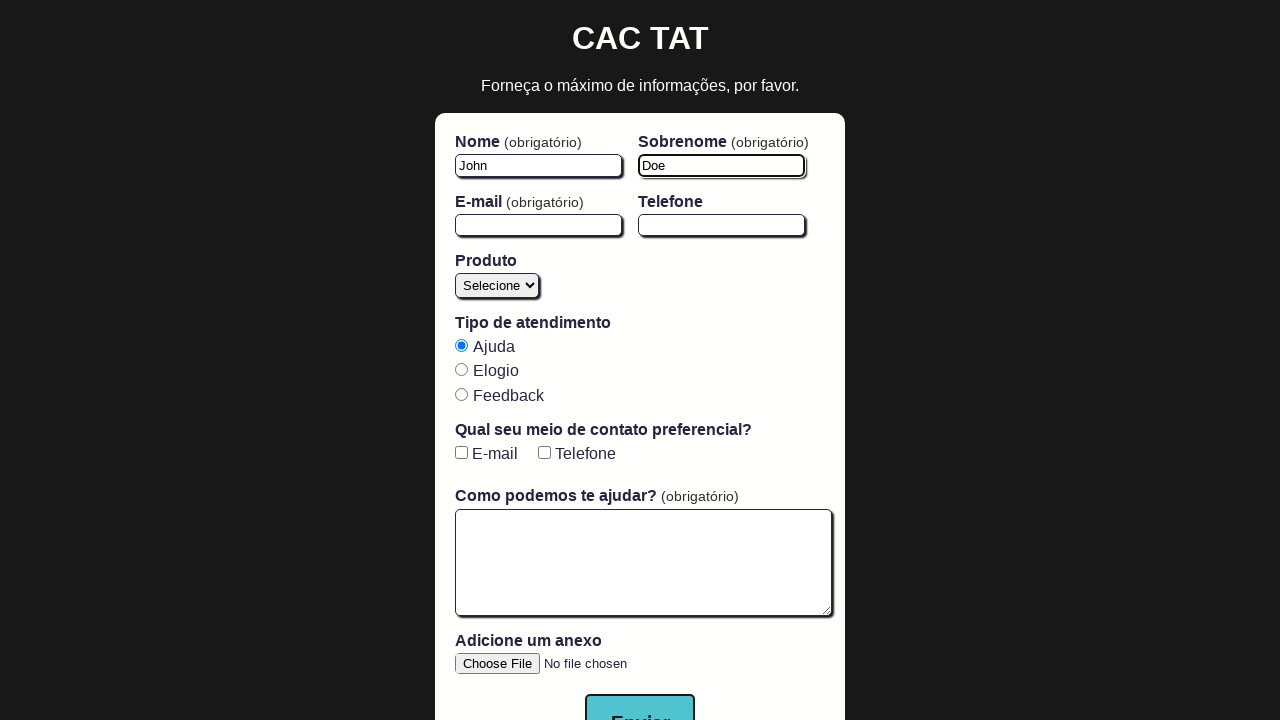

Filled email field with 'john.doe@example.com' on #email
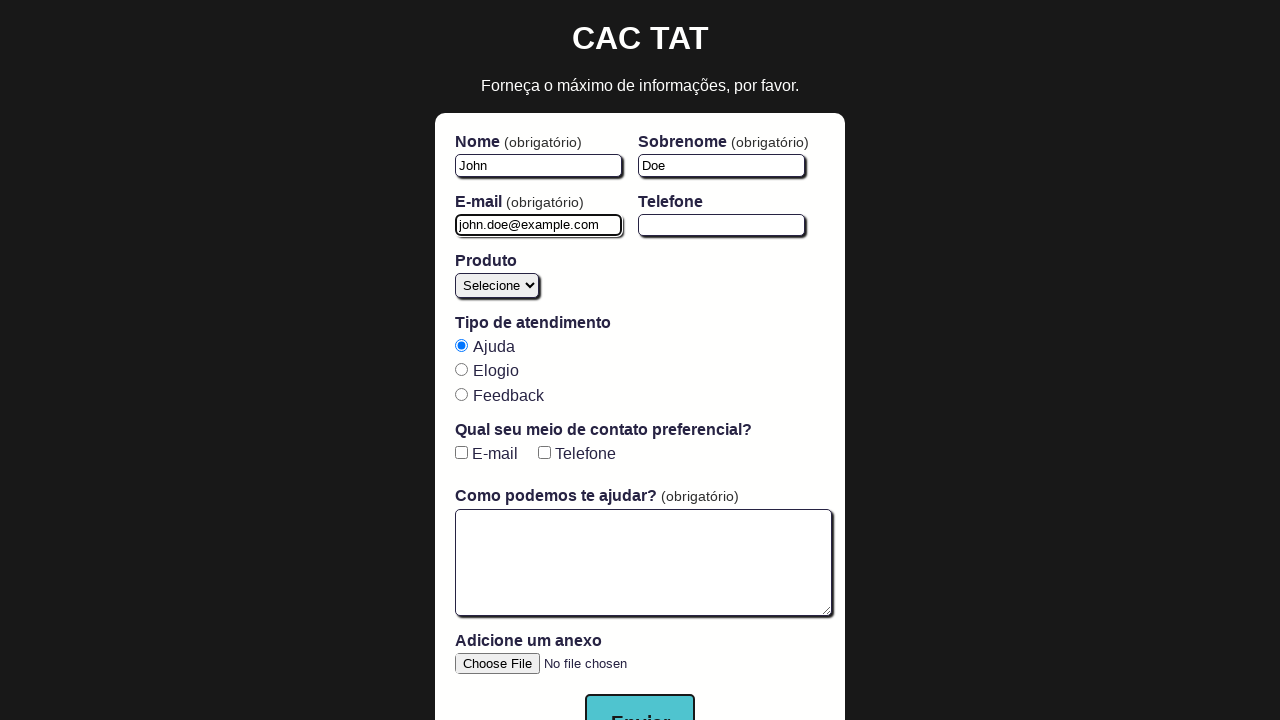

Filled message field with 'Test message' on #open-text-area
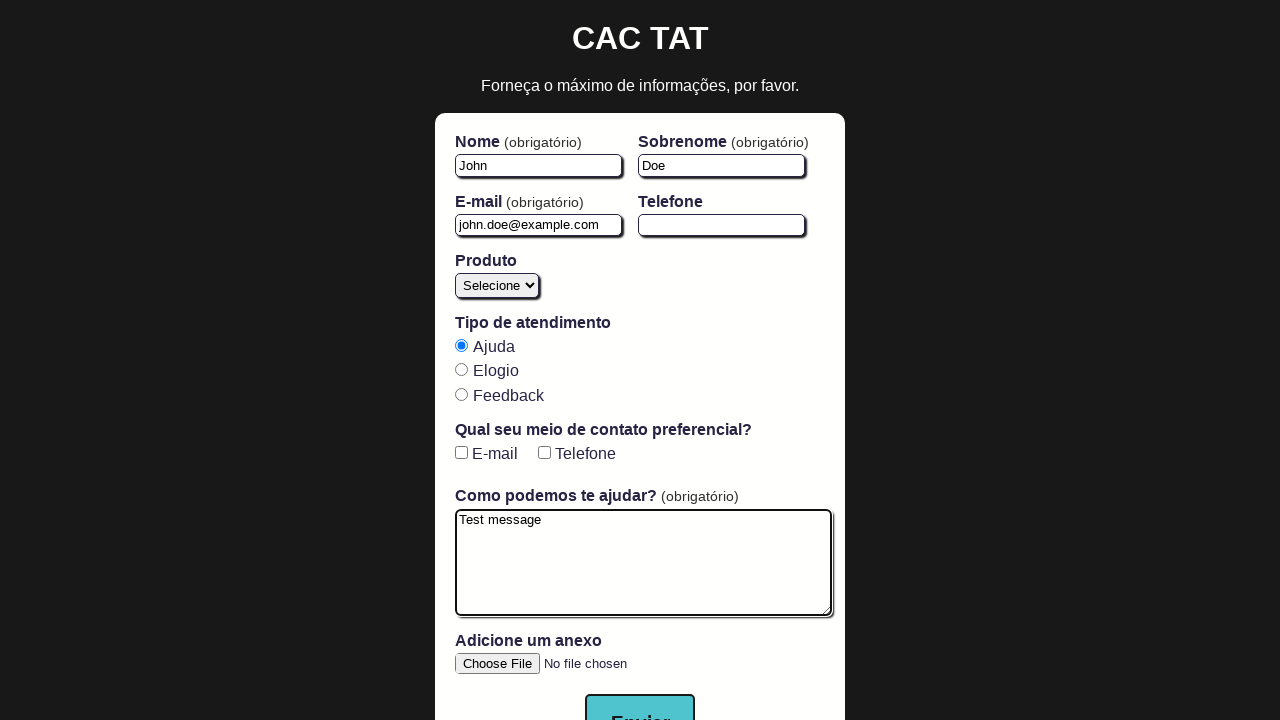

Clicked submit button to submit form at (640, 692) on button[type='submit']
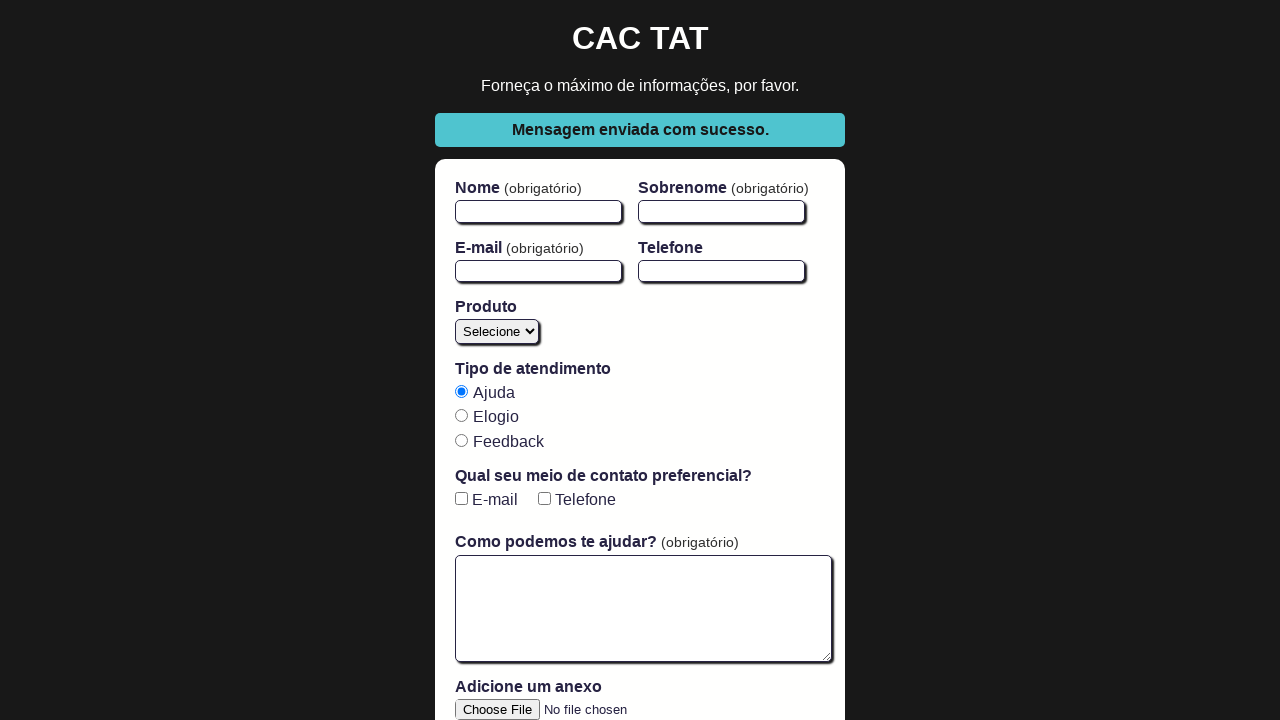

Success message appeared after form submission
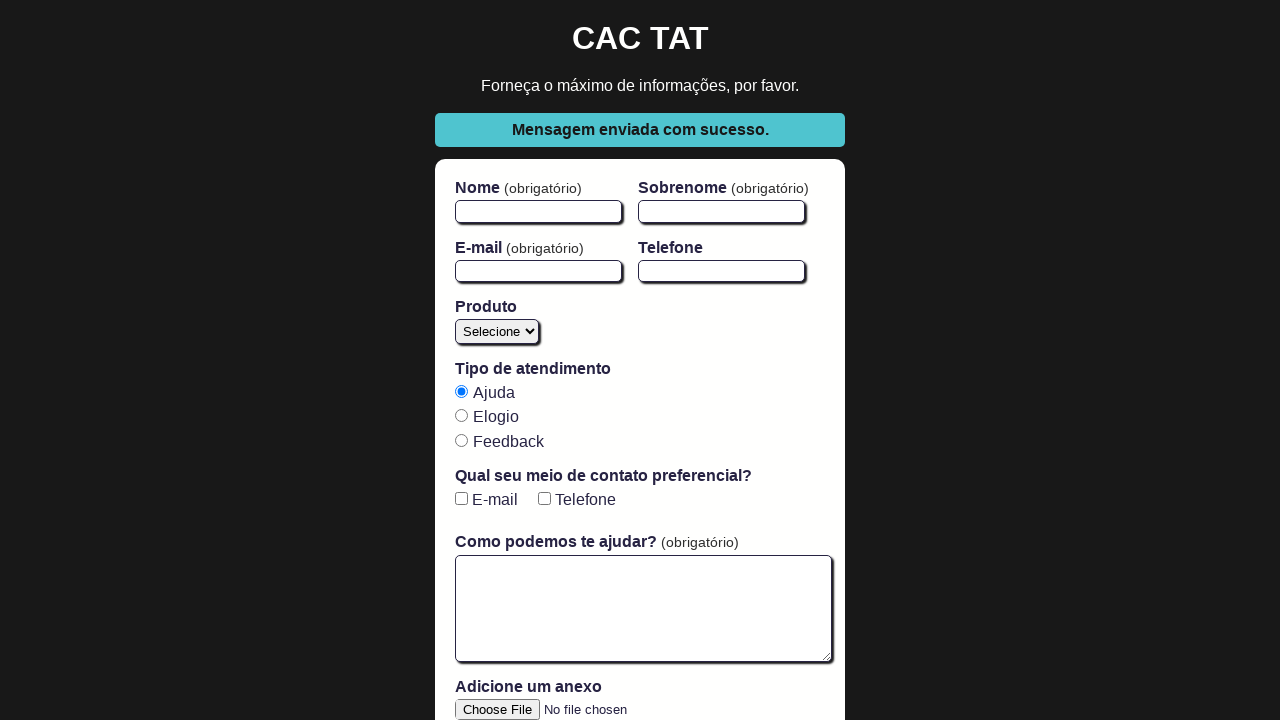

Verified success message is visible
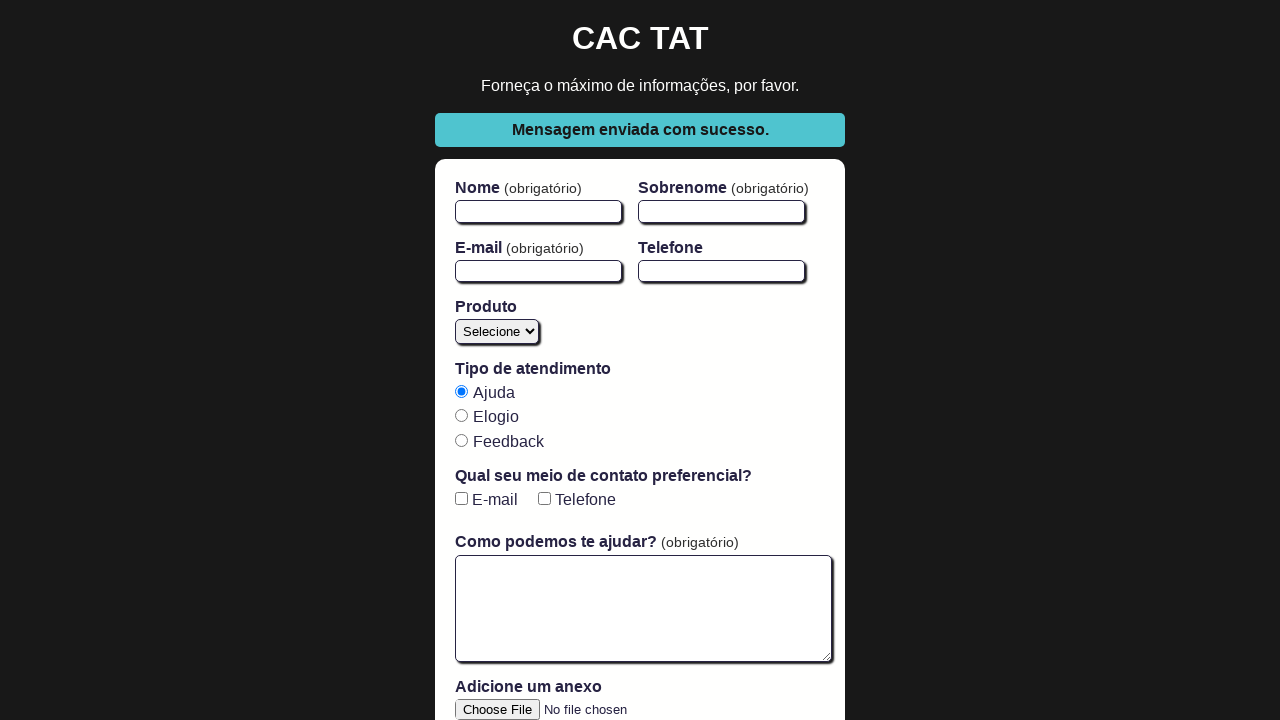

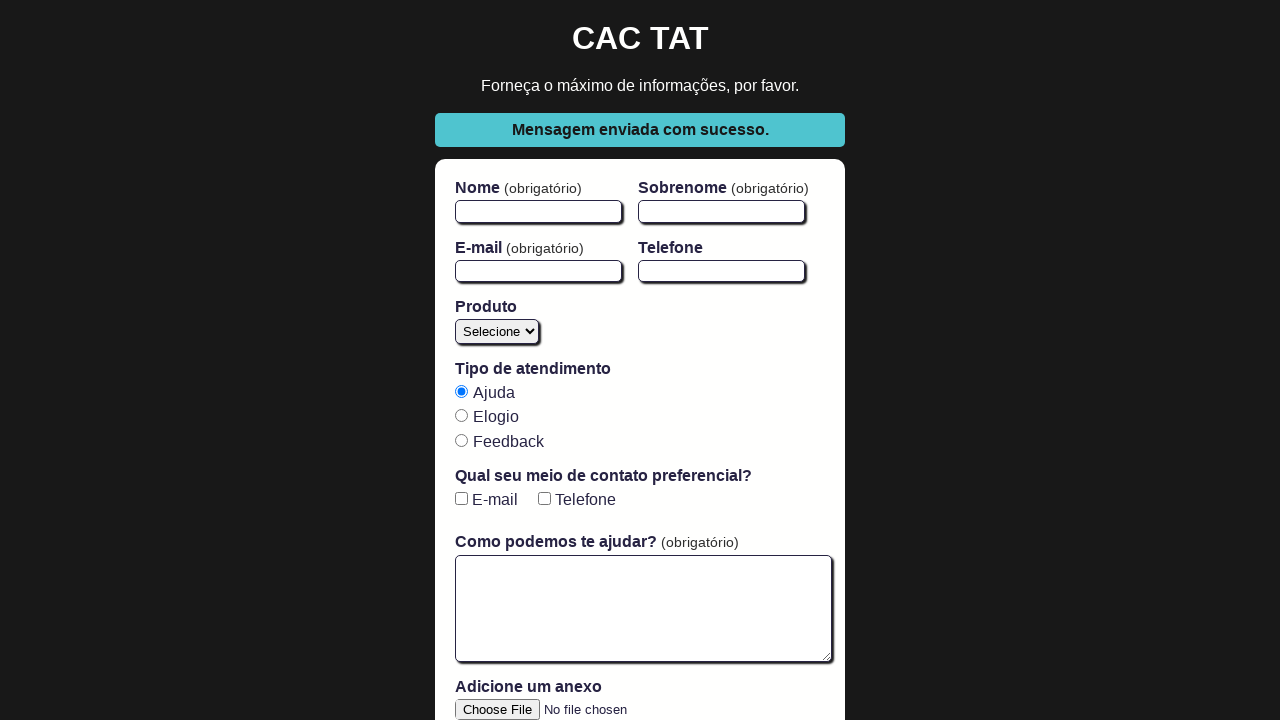